Tests a registration form by filling in first name, last name, and email fields, then submitting the form and verifying successful registration message

Starting URL: http://suninjuly.github.io/registration1.html

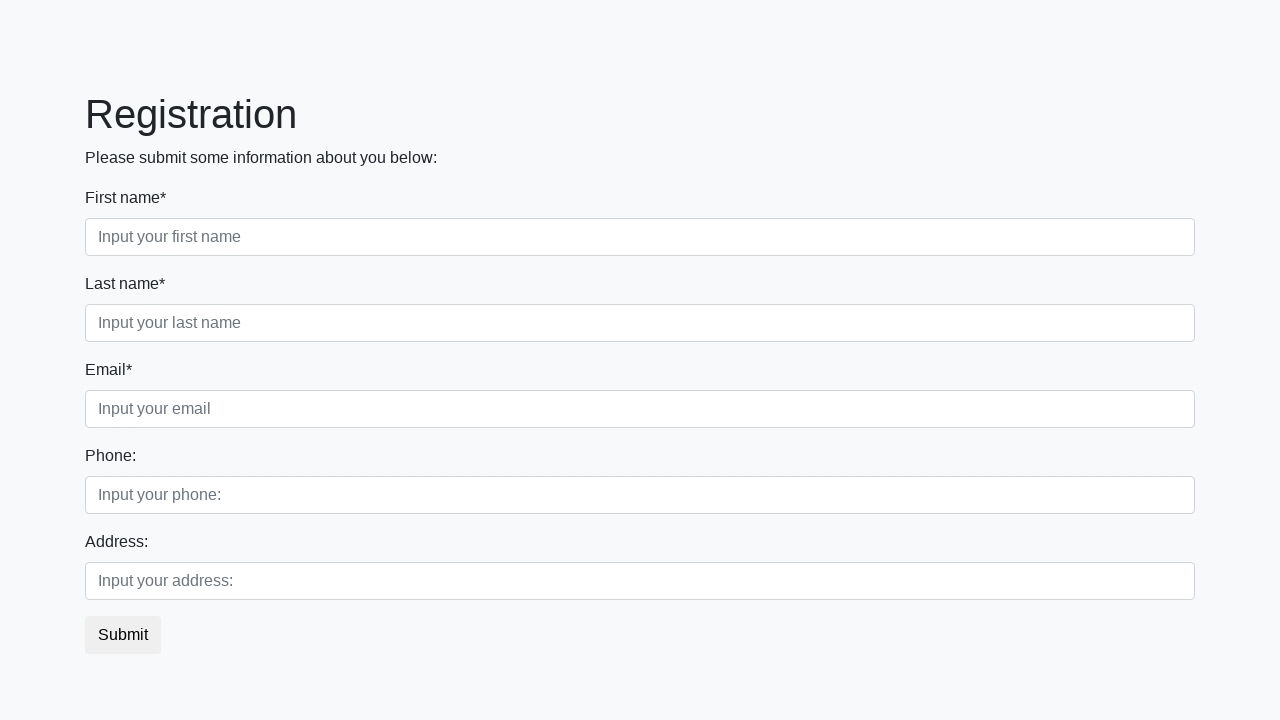

Filled first name field with 'John' on //div[@class='first_block']/div/input[@class='form-control first']
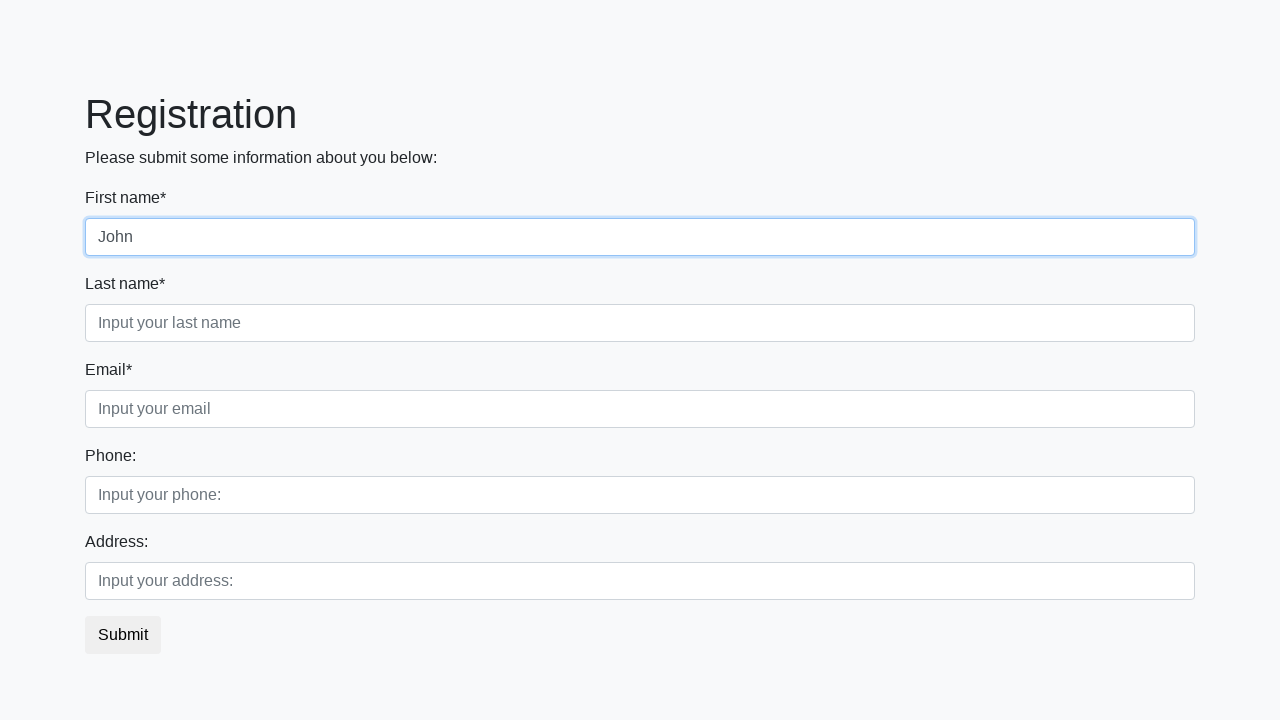

Filled last name field with 'Doe' on //div[@class='first_block']/div/input[@class='form-control second']
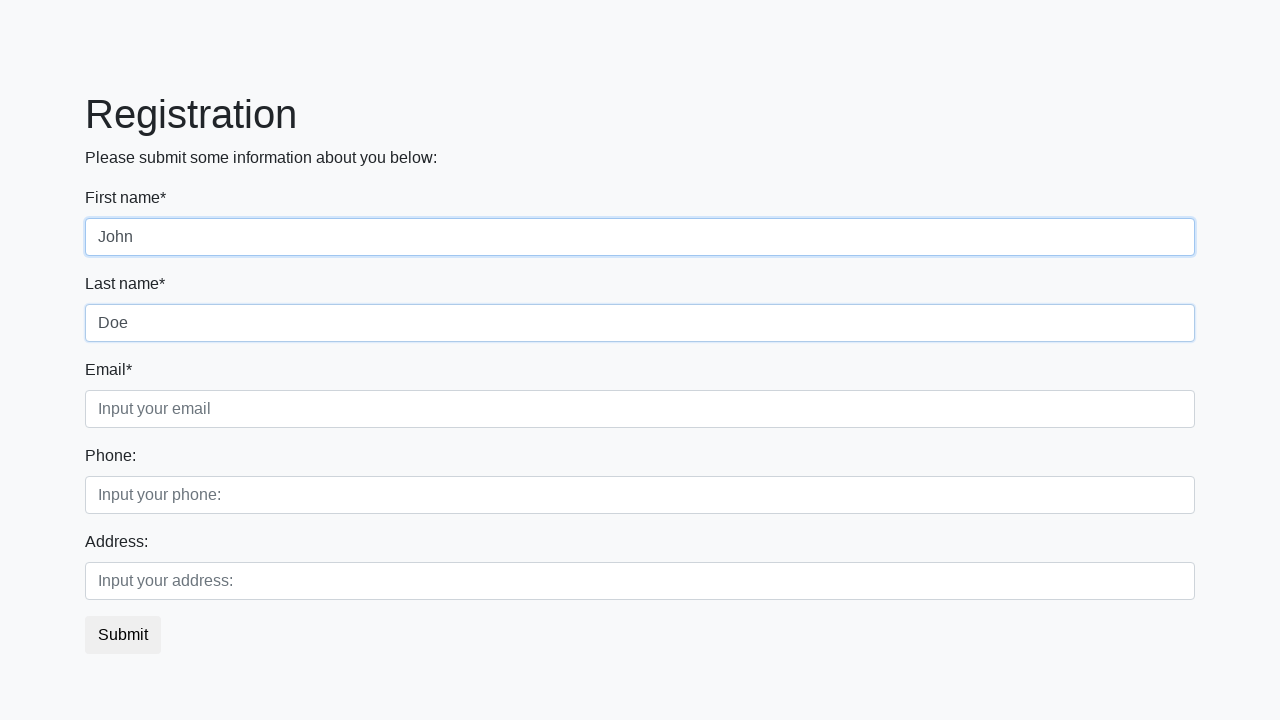

Filled email field with 'test@testmail.tt' on //div[@class='first_block']/div/input[@class='form-control third']
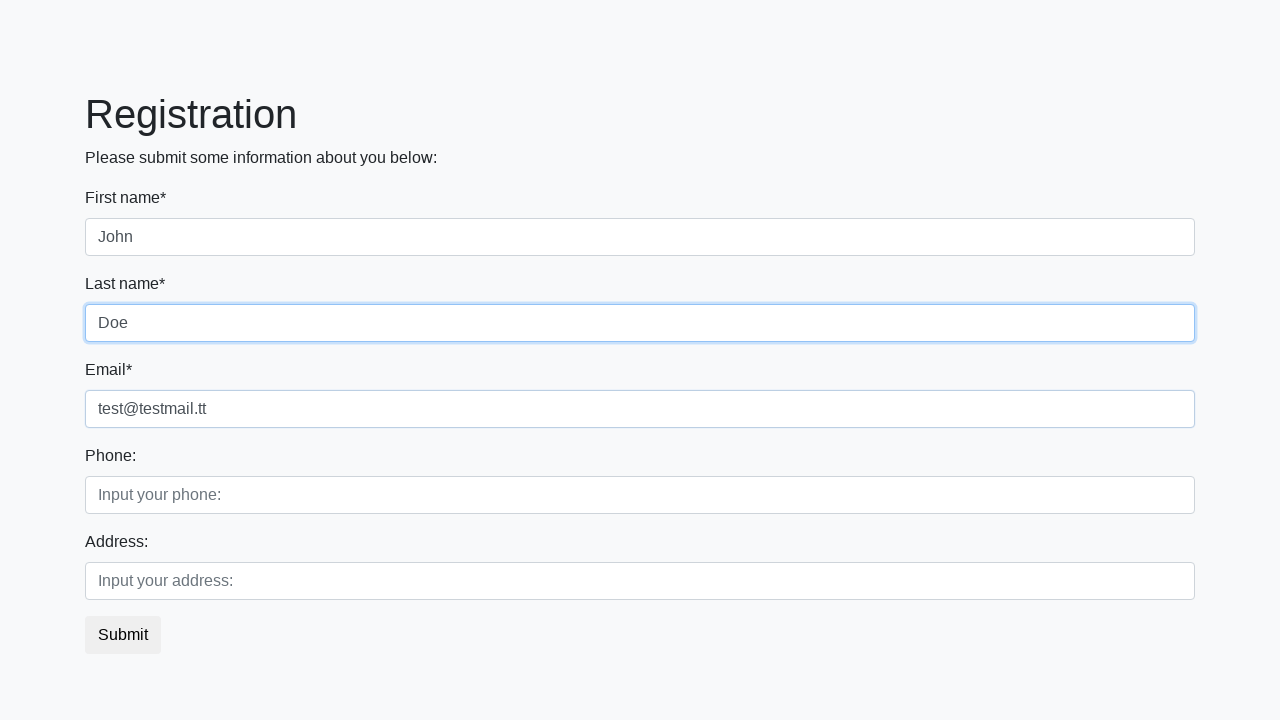

Clicked submit button to register at (123, 635) on xpath=//button[@type='submit']
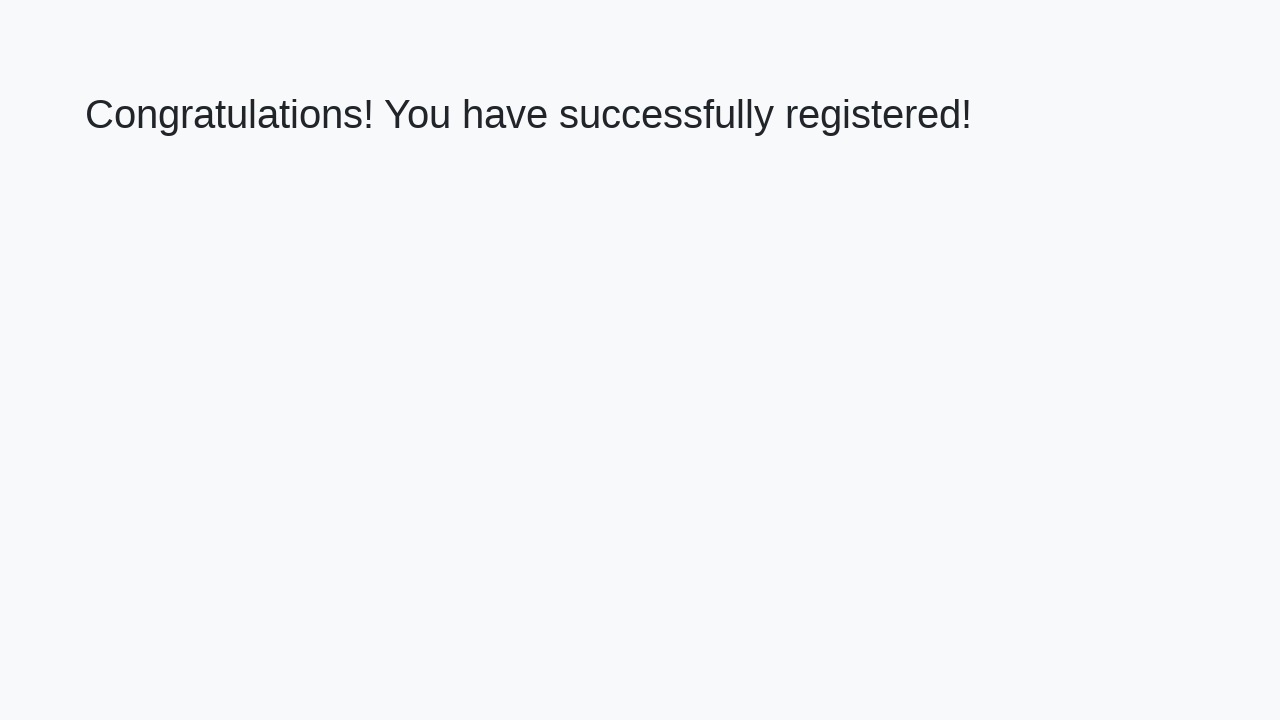

Success message heading loaded
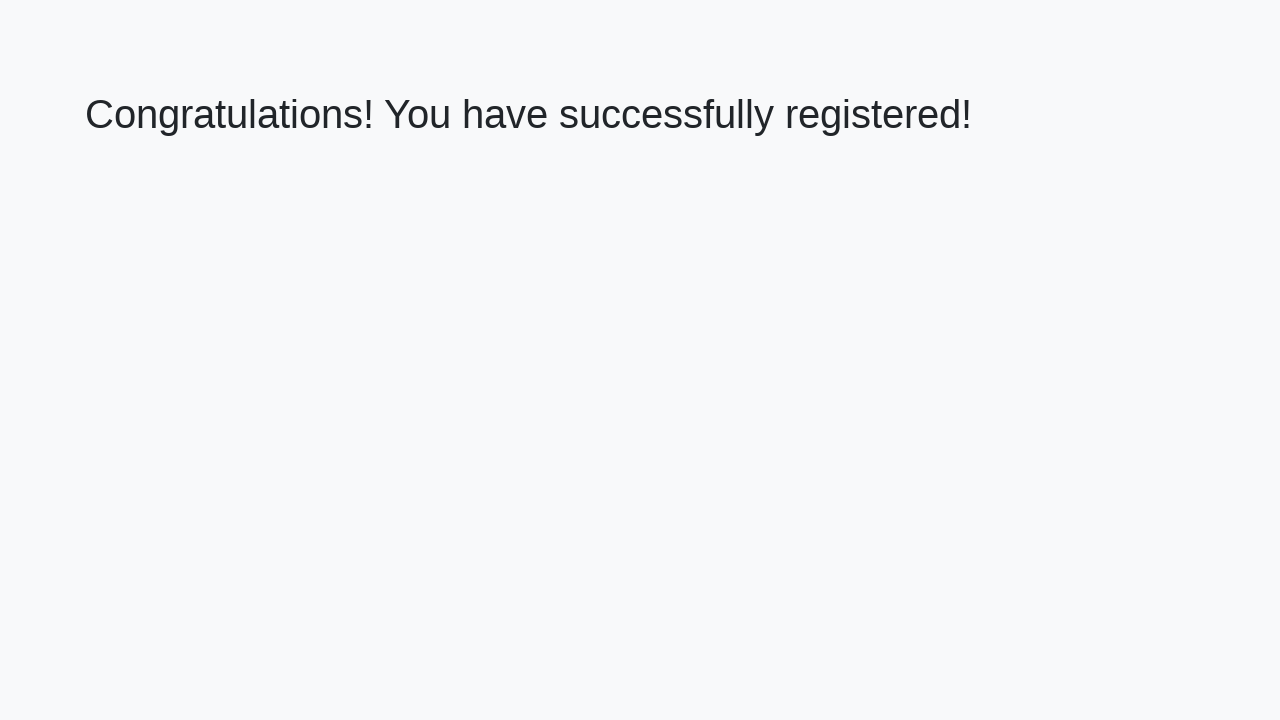

Retrieved success message text
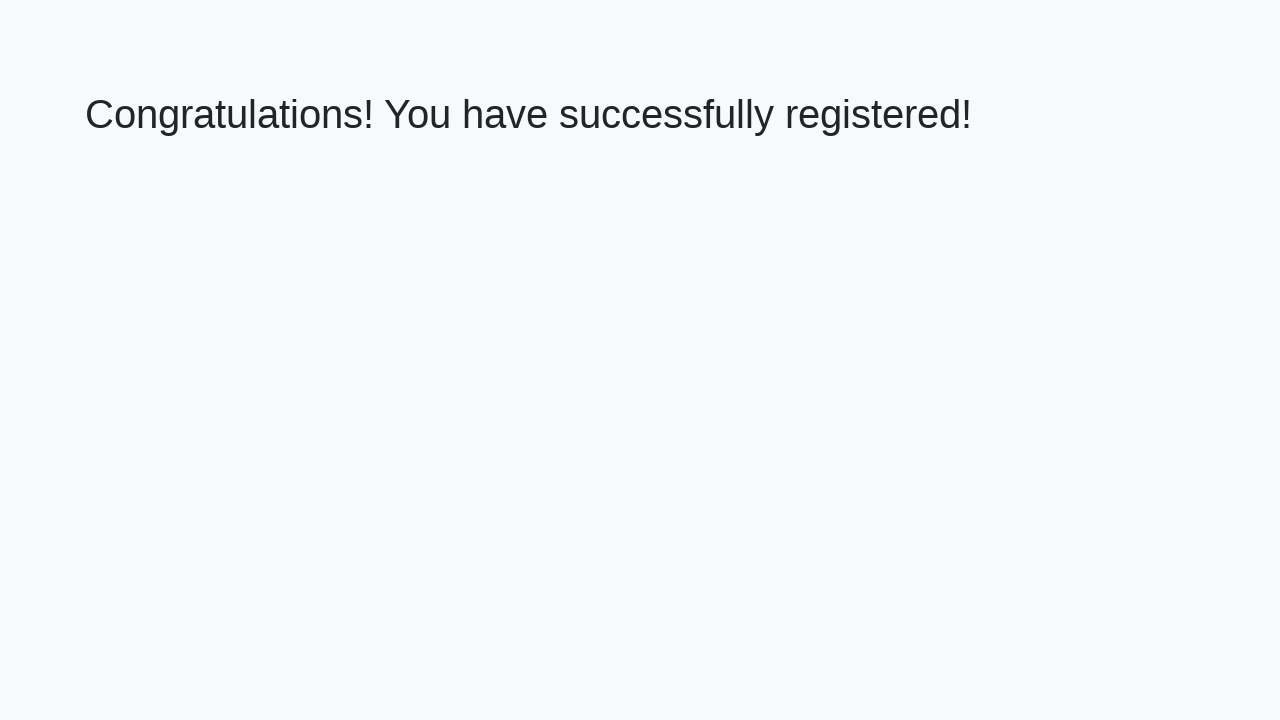

Verified successful registration message
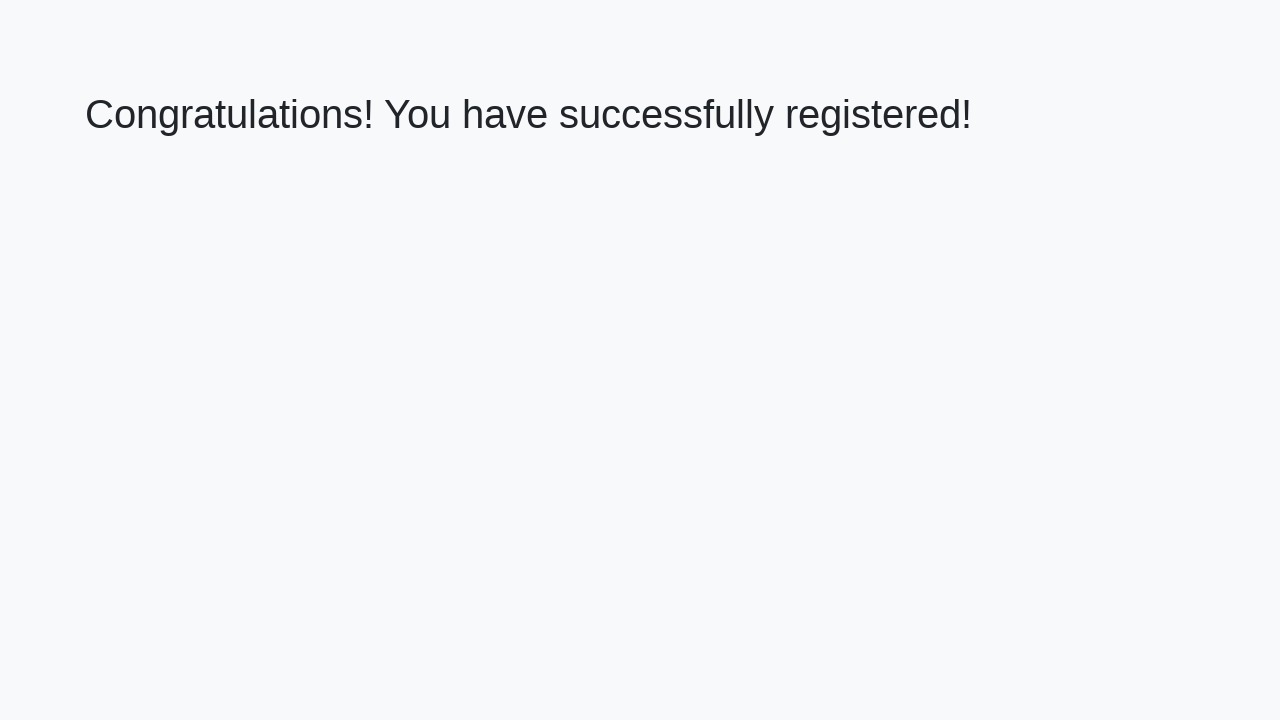

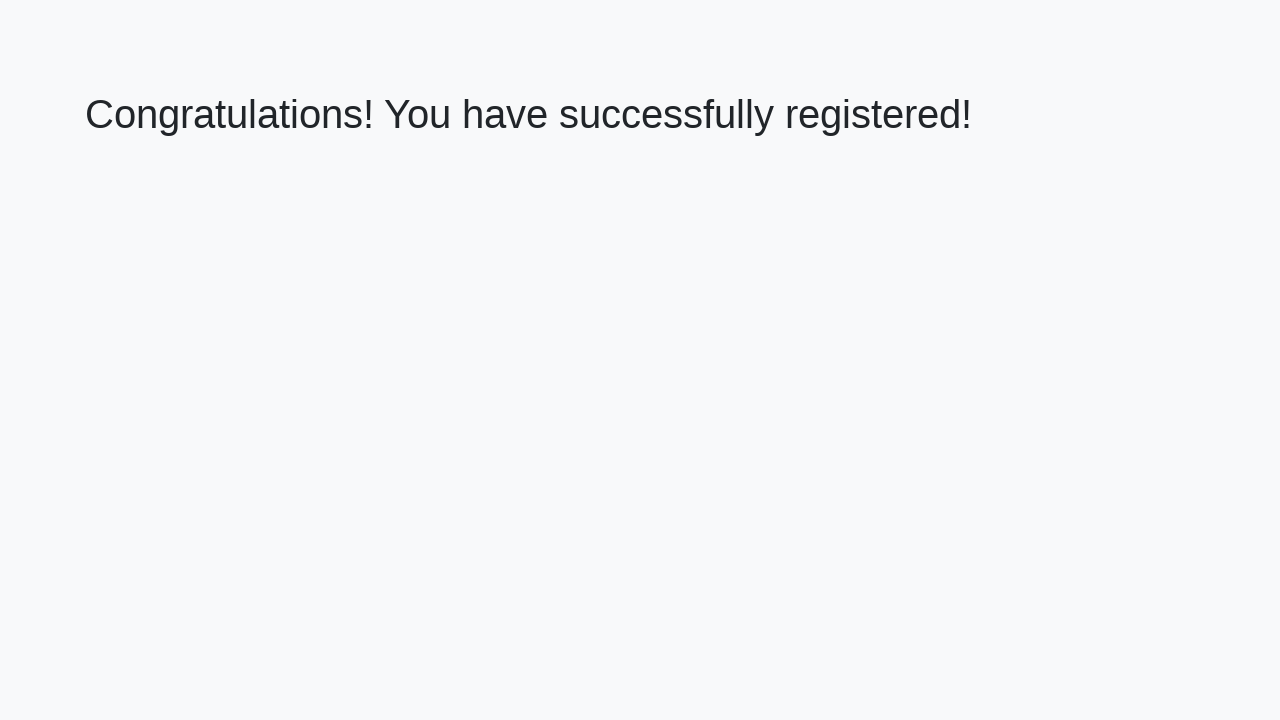